Tests canceling a confirm popup by clicking the confirm button and dismissing the alert, then verifying the cancel result message

Starting URL: https://practice-automation.com/popups/

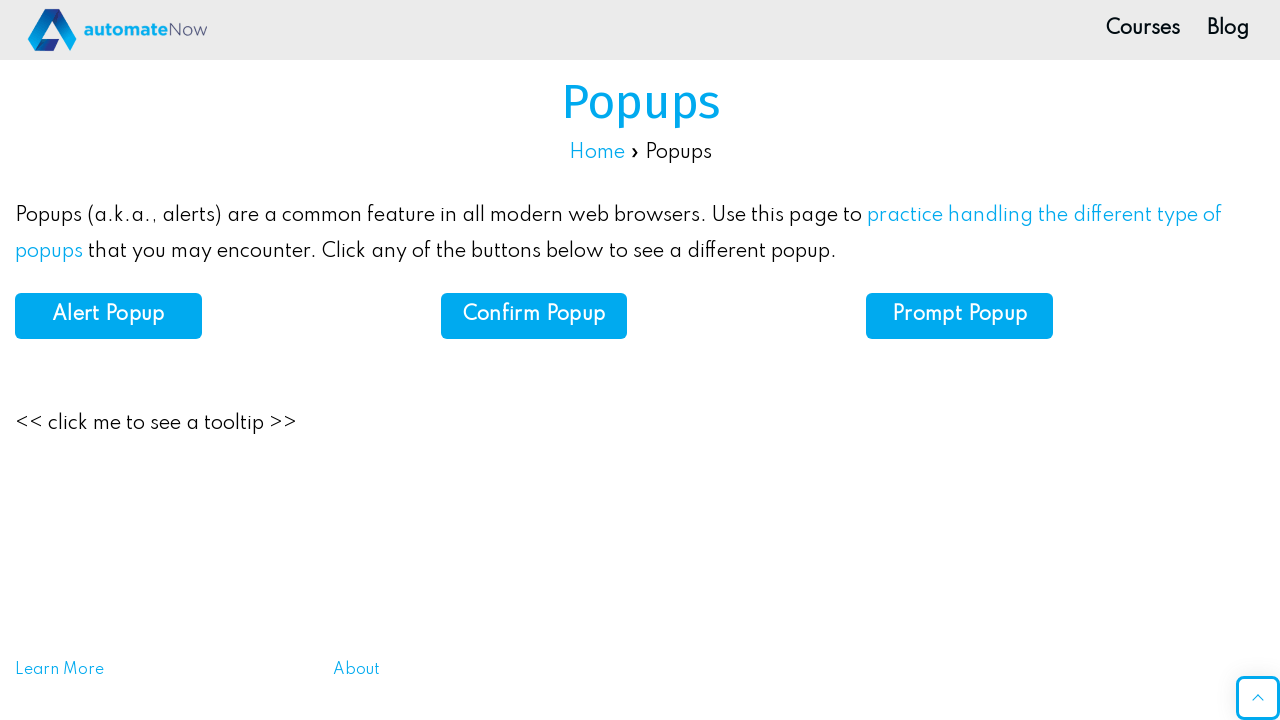

Set up dialog handler to dismiss alert
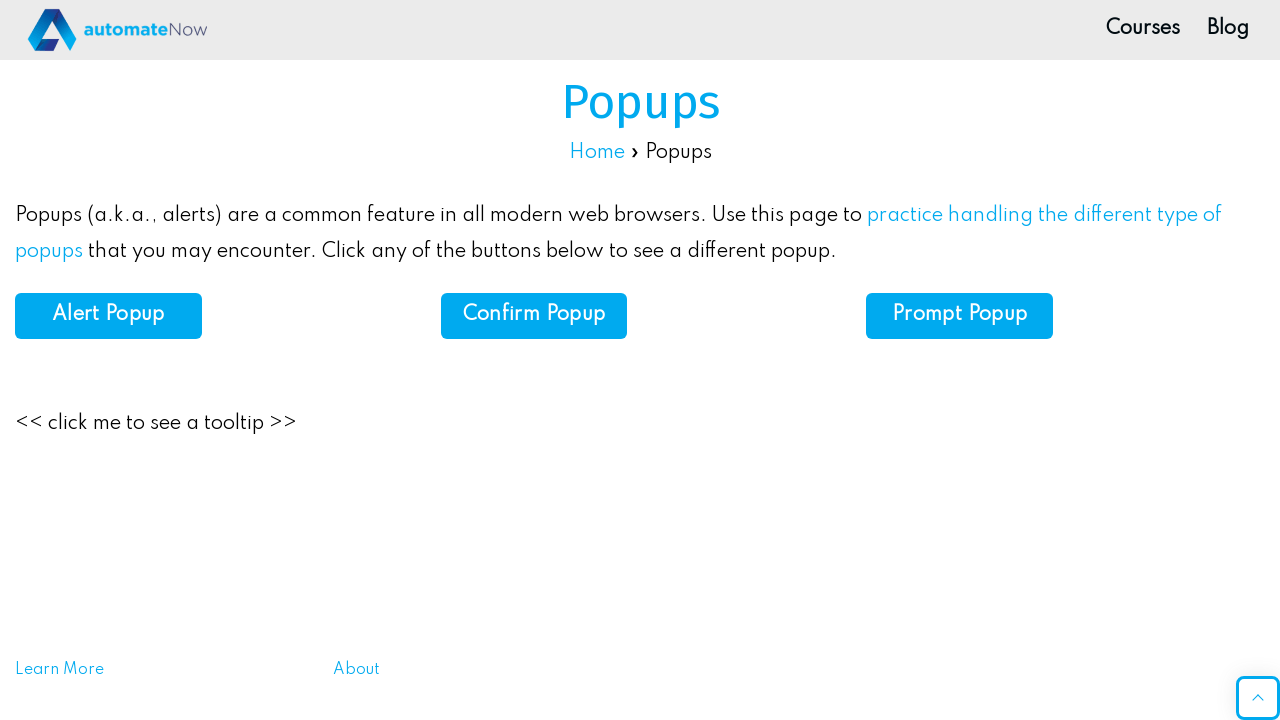

Clicked the confirm button to trigger popup at (534, 316) on xpath=//*[@id="confirm"]
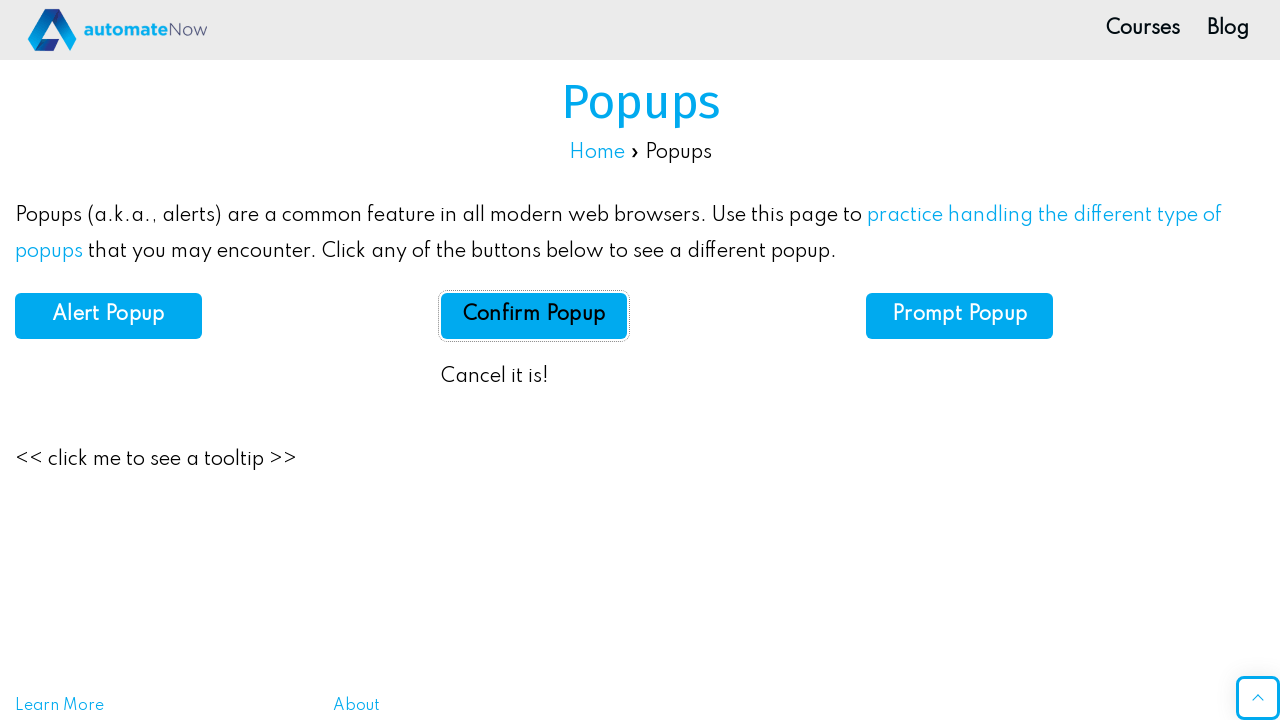

Confirm result message appeared after dismissing alert
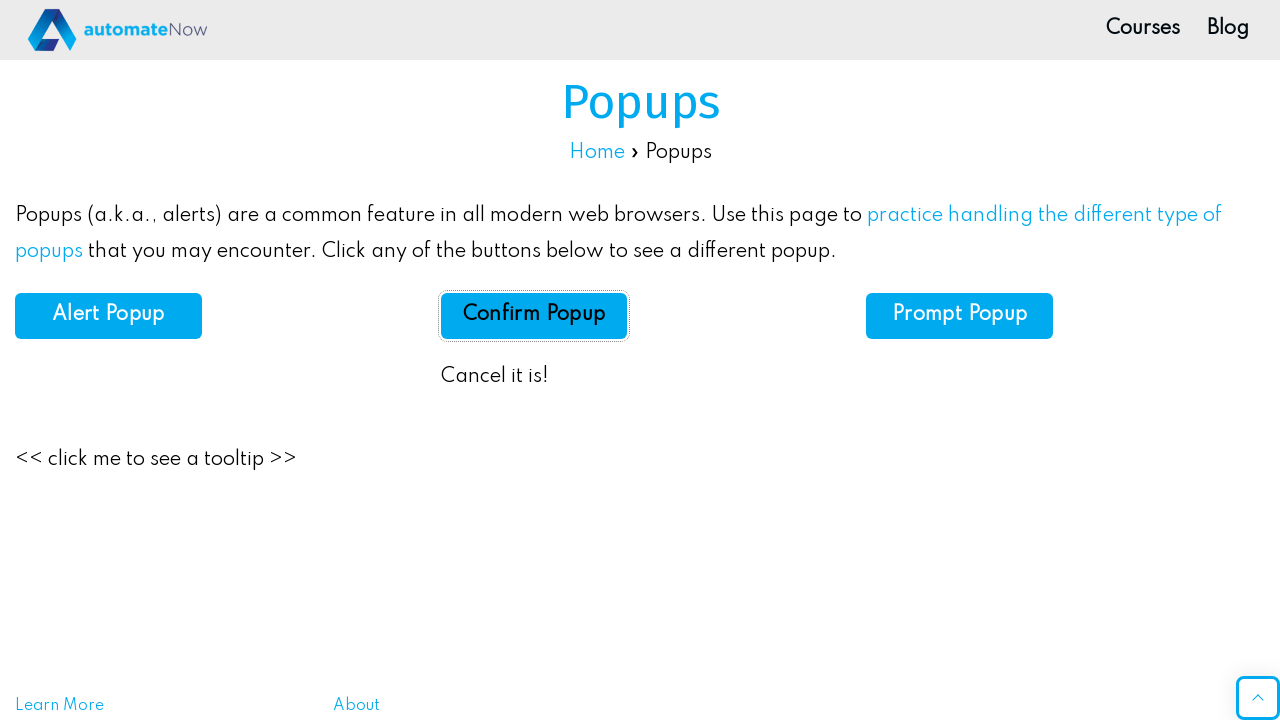

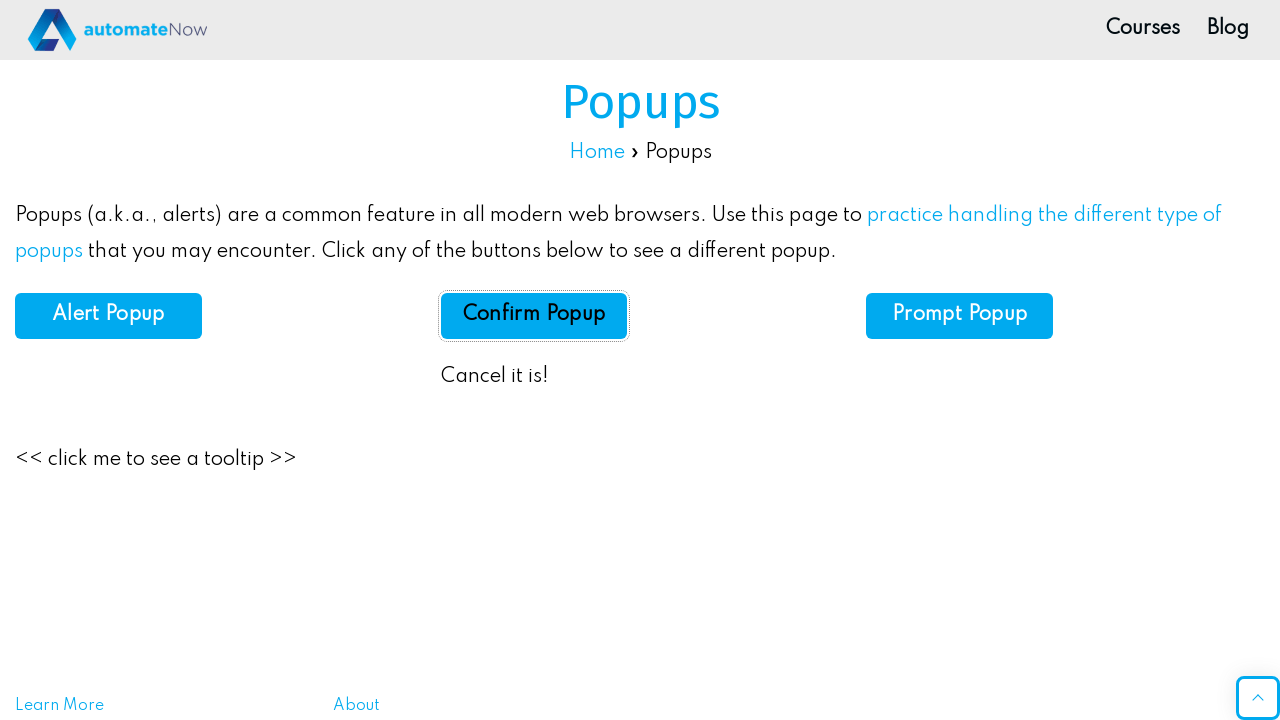